Tests radio button functionality by selecting different radio button options and checking their enabled states

Starting URL: https://www.leafground.com/radio.xhtml

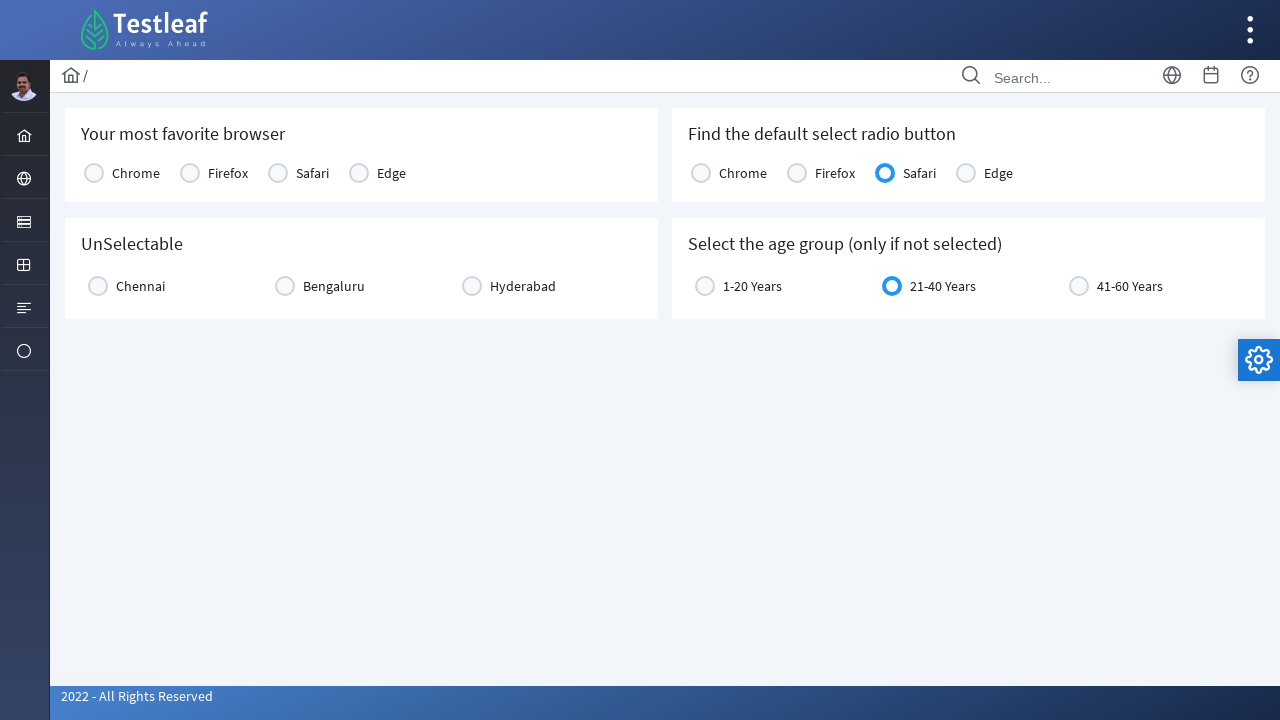

Navigated to radio button test page
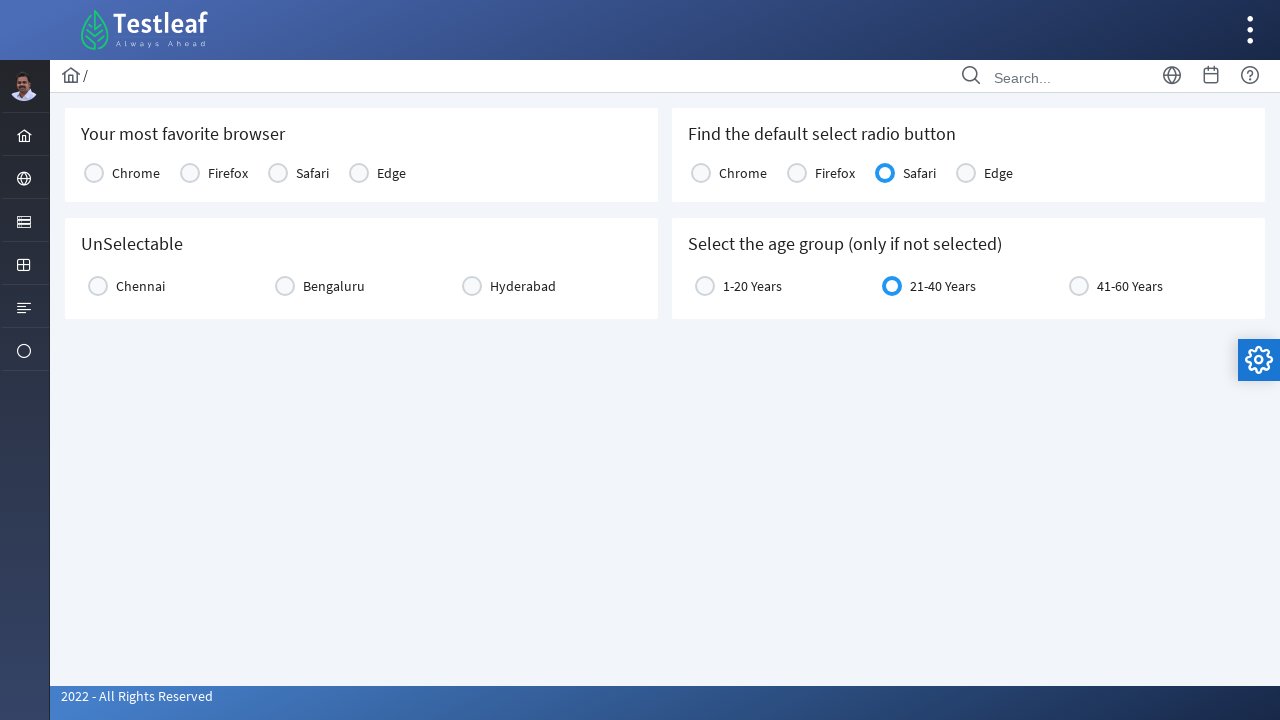

Clicked Chrome radio button at (136, 173) on text='Chrome'
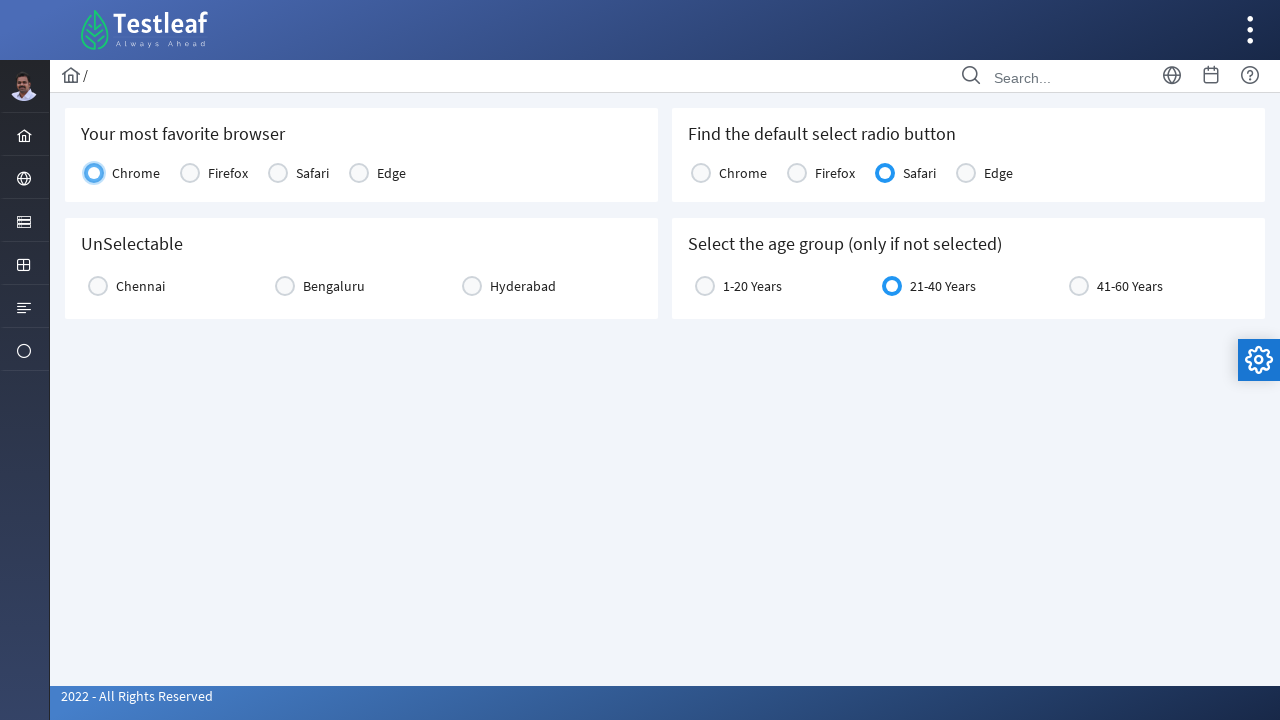

Clicked Bengaluru radio button at (334, 286) on text='Bengaluru'
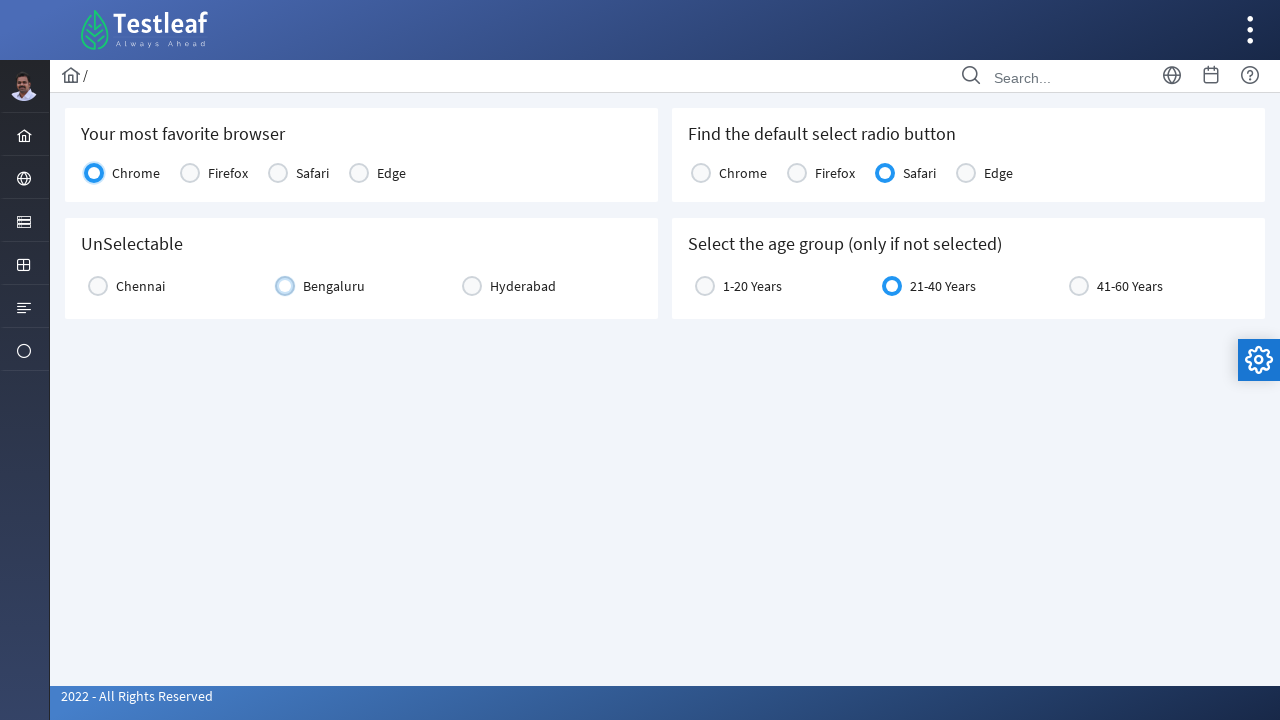

Located Safari radio button element
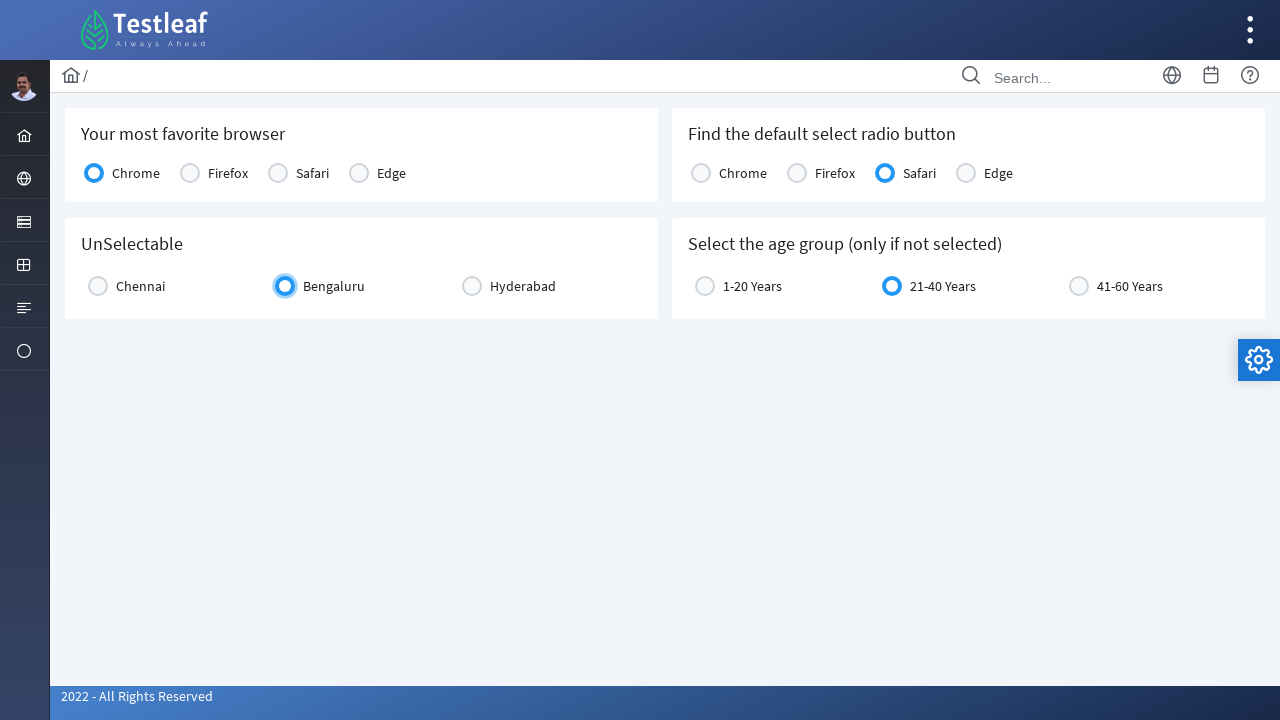

Checked if Safari radio button is enabled: True
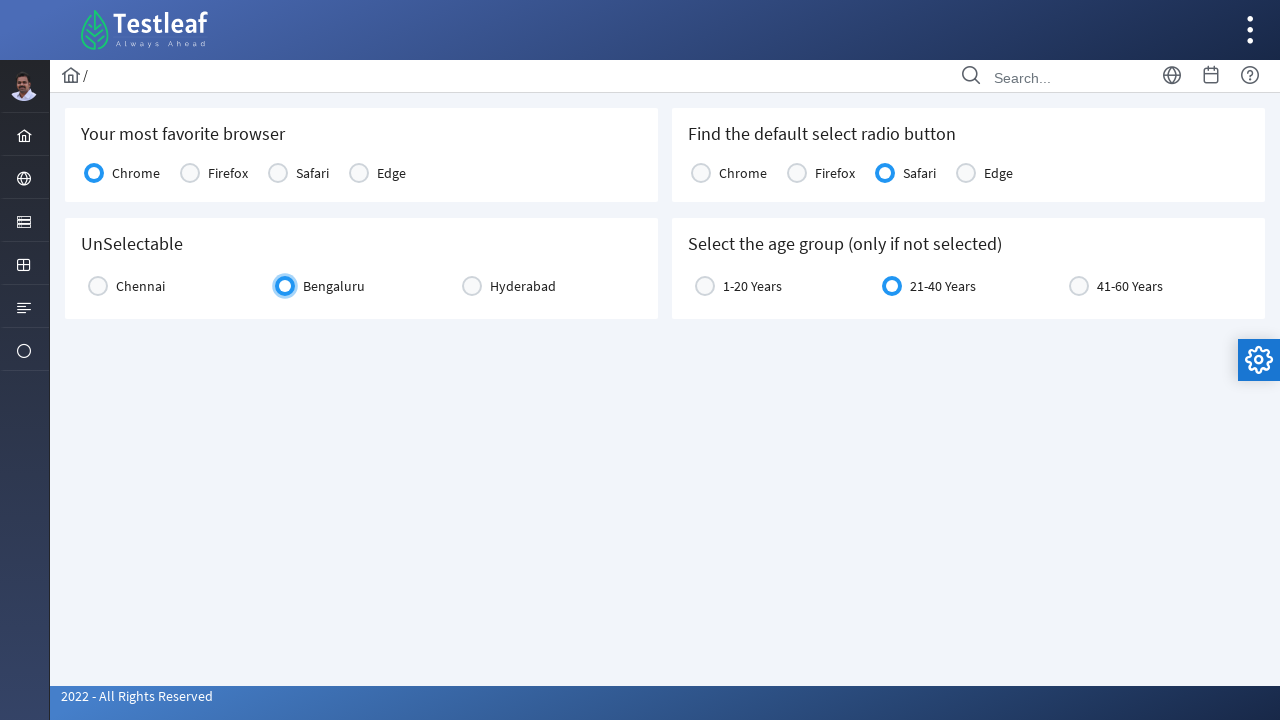

Located age radio button element
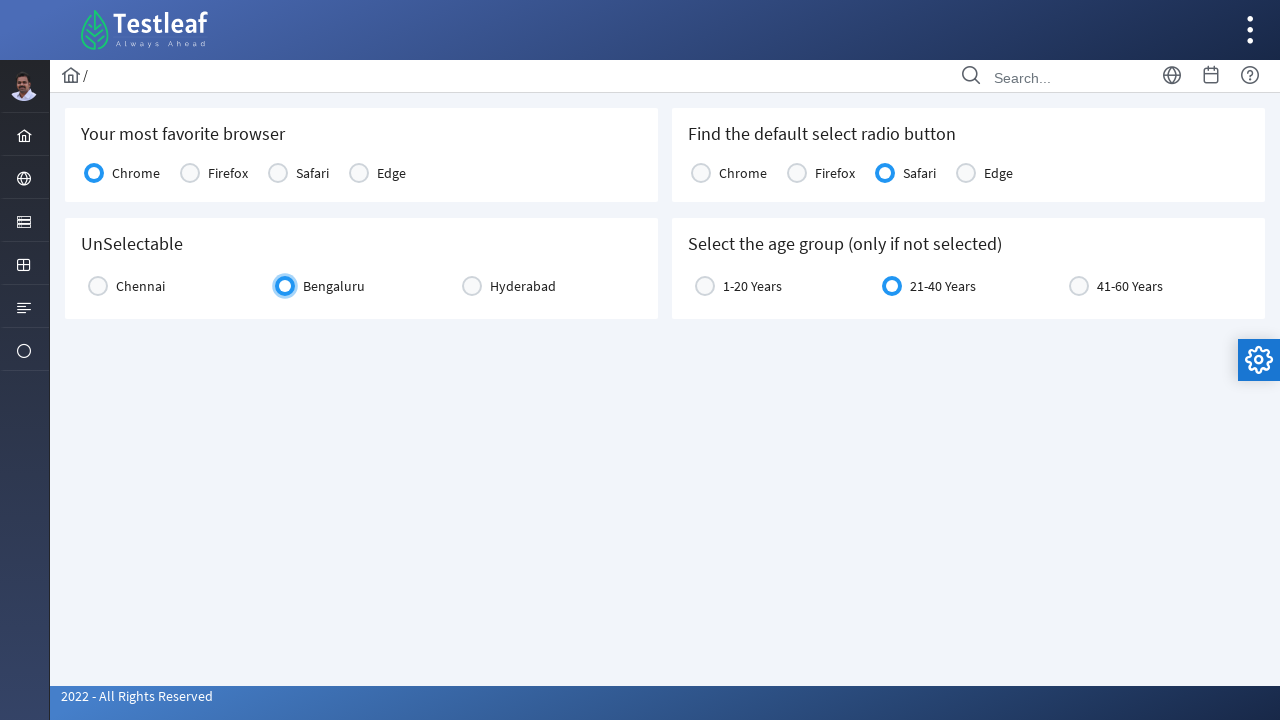

Checked if age radio button is enabled: True
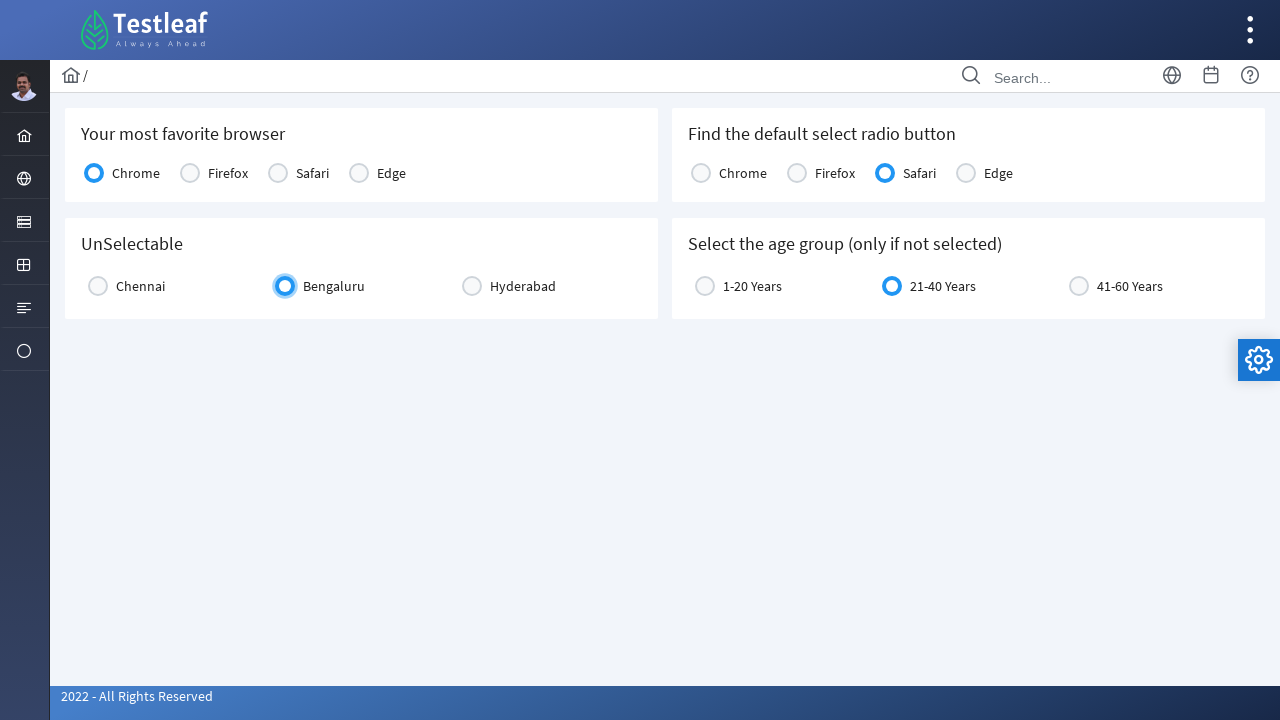

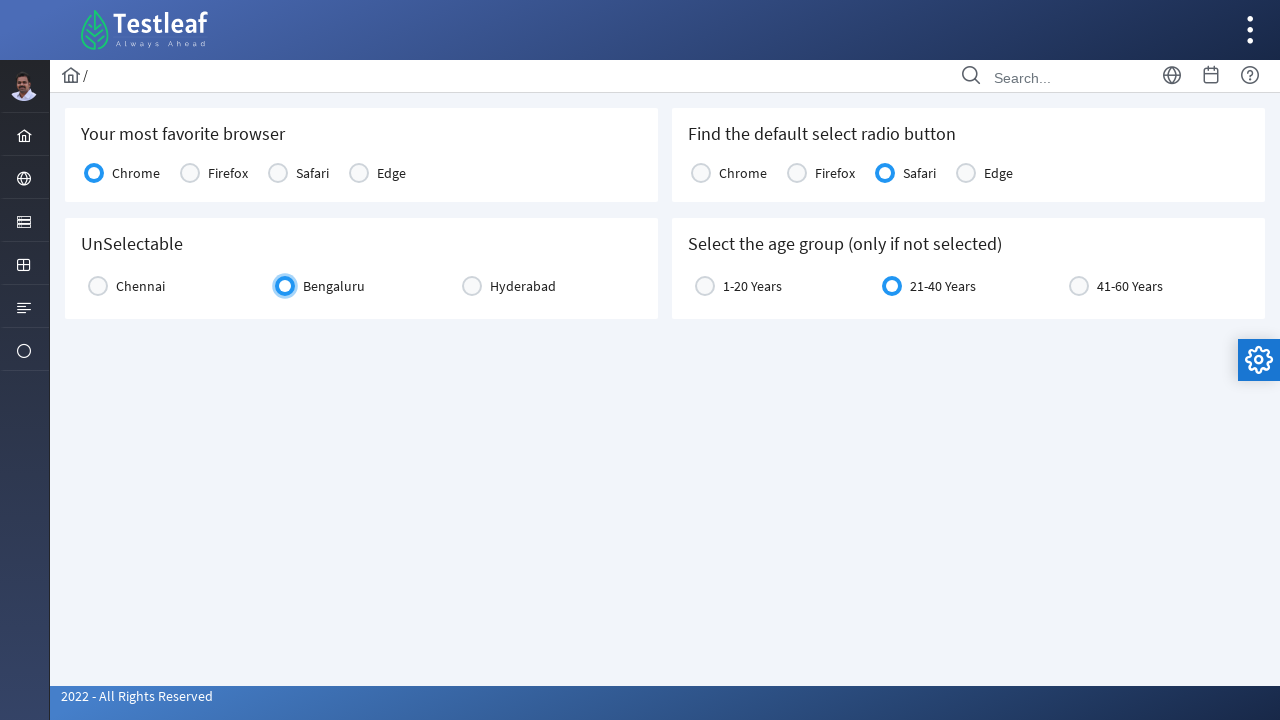